Tests an e-commerce checkout flow by adding a product to cart, proceeding to checkout, selecting country, and completing the order

Starting URL: https://rahulshettyacademy.com/seleniumPractise/#/

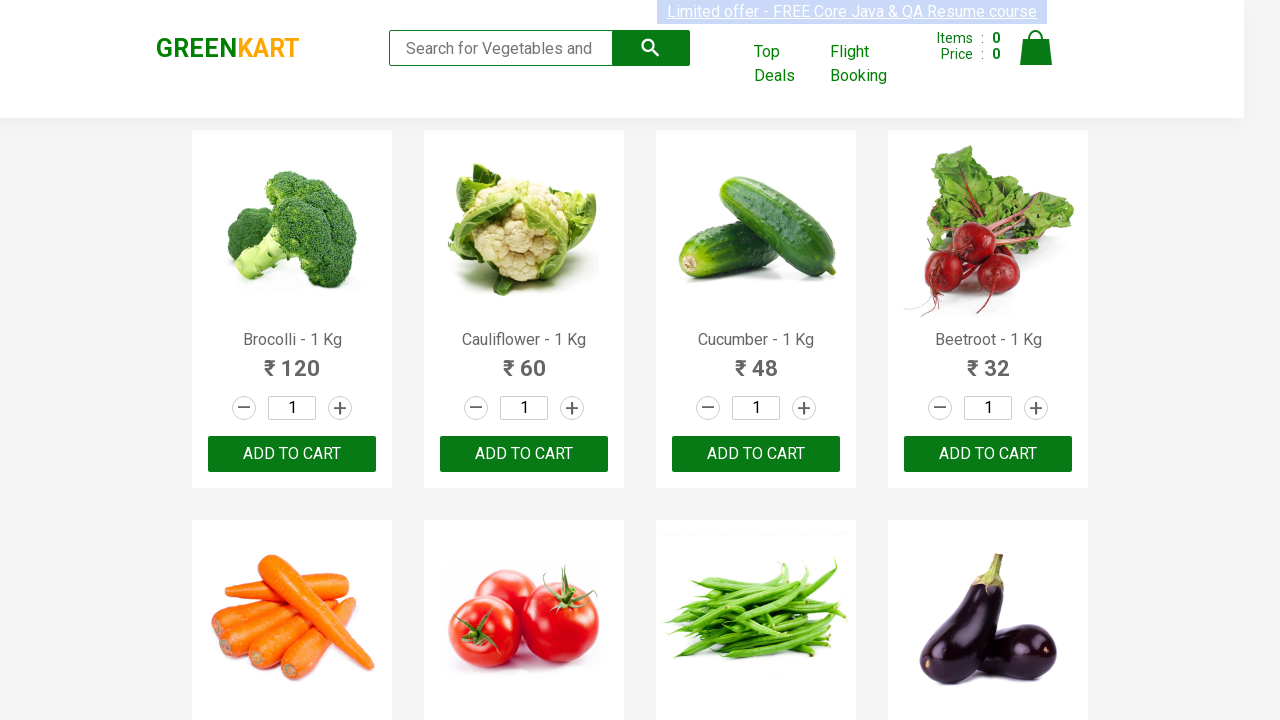

Clicked plus button to increase product quantity at (340, 408) on div:nth-child(1) > .stepper-input > a.increment
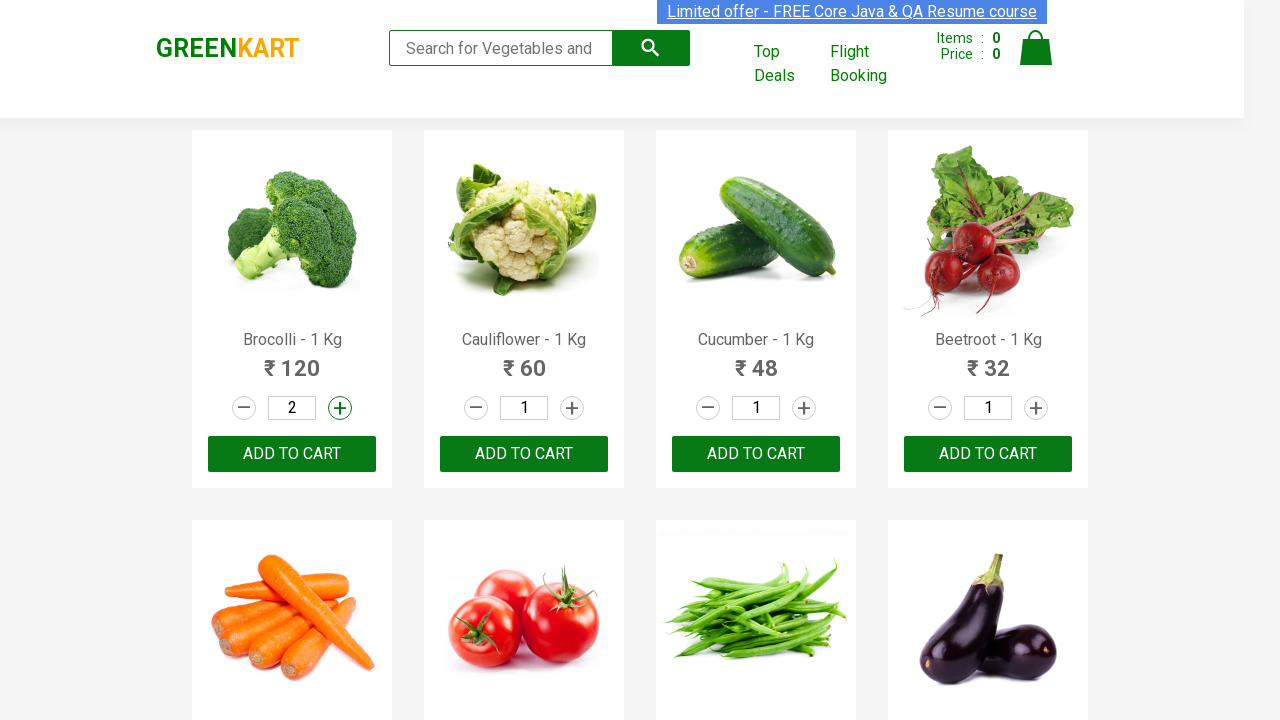

Added product to cart at (292, 454) on div:nth-child(1) > .product-action > button
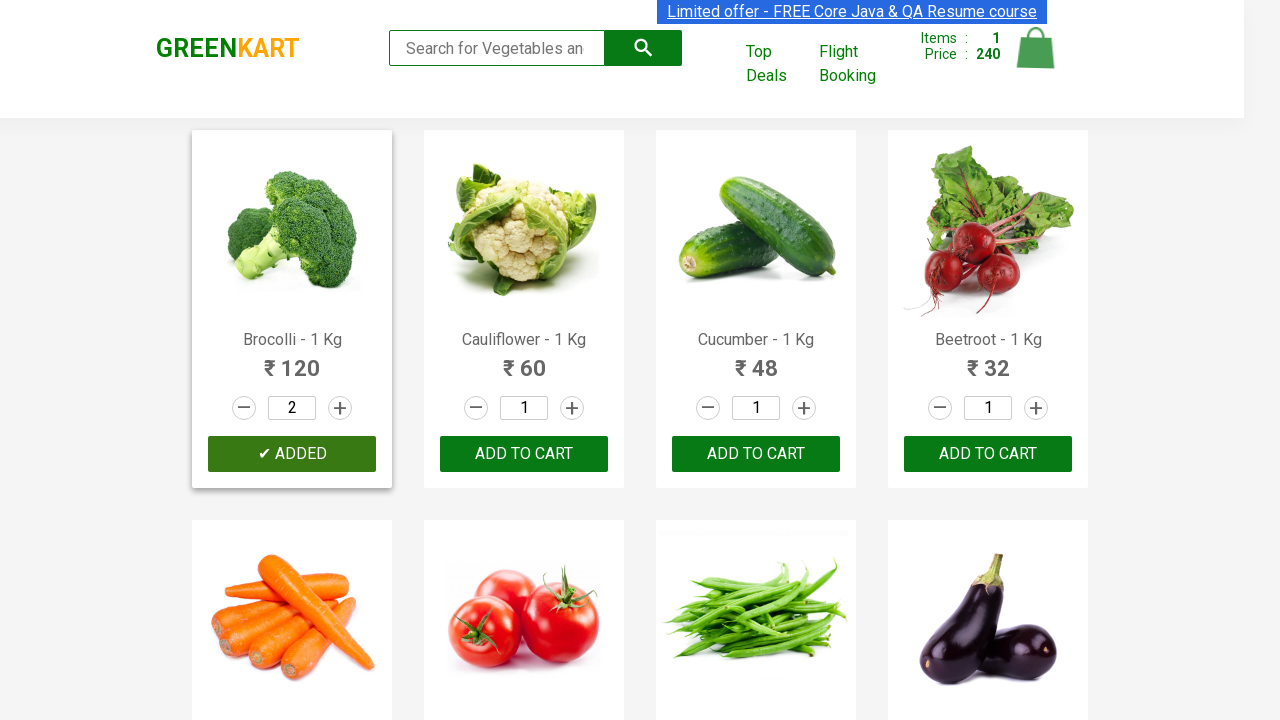

Cart info appeared on page
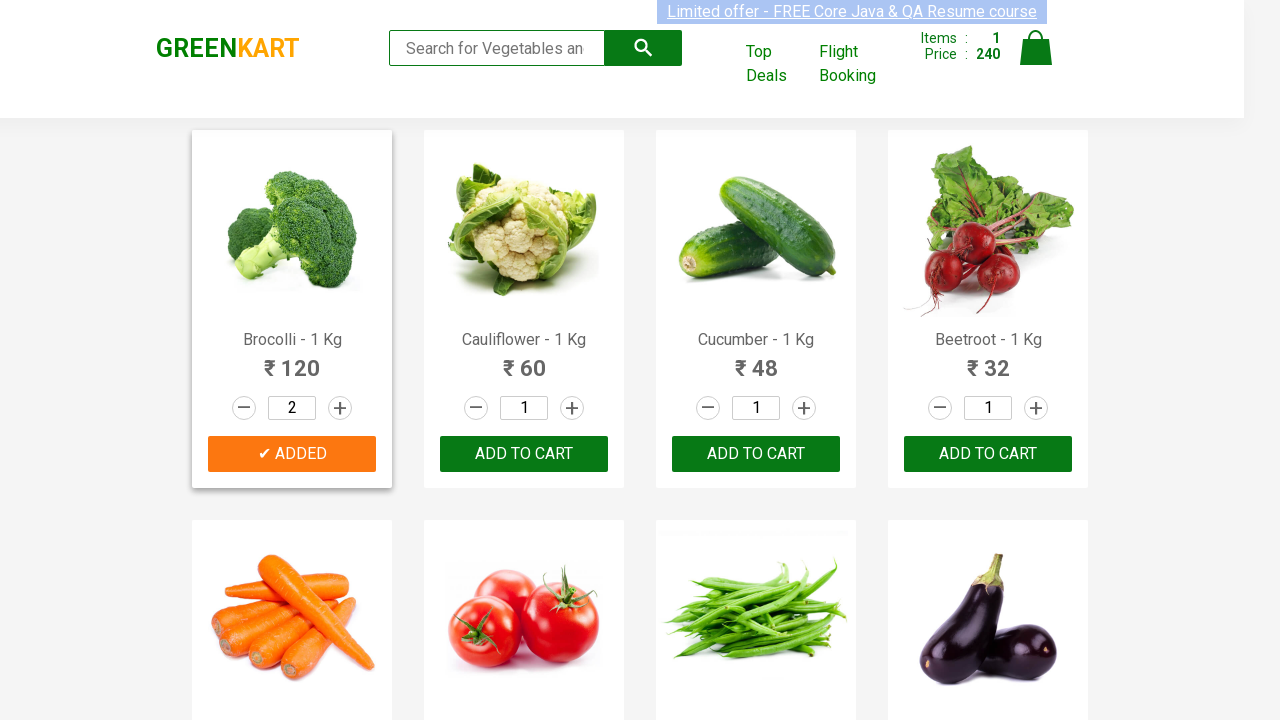

Opened cart preview by clicking cart icon at (1036, 48) on .cart > .cart-icon > img
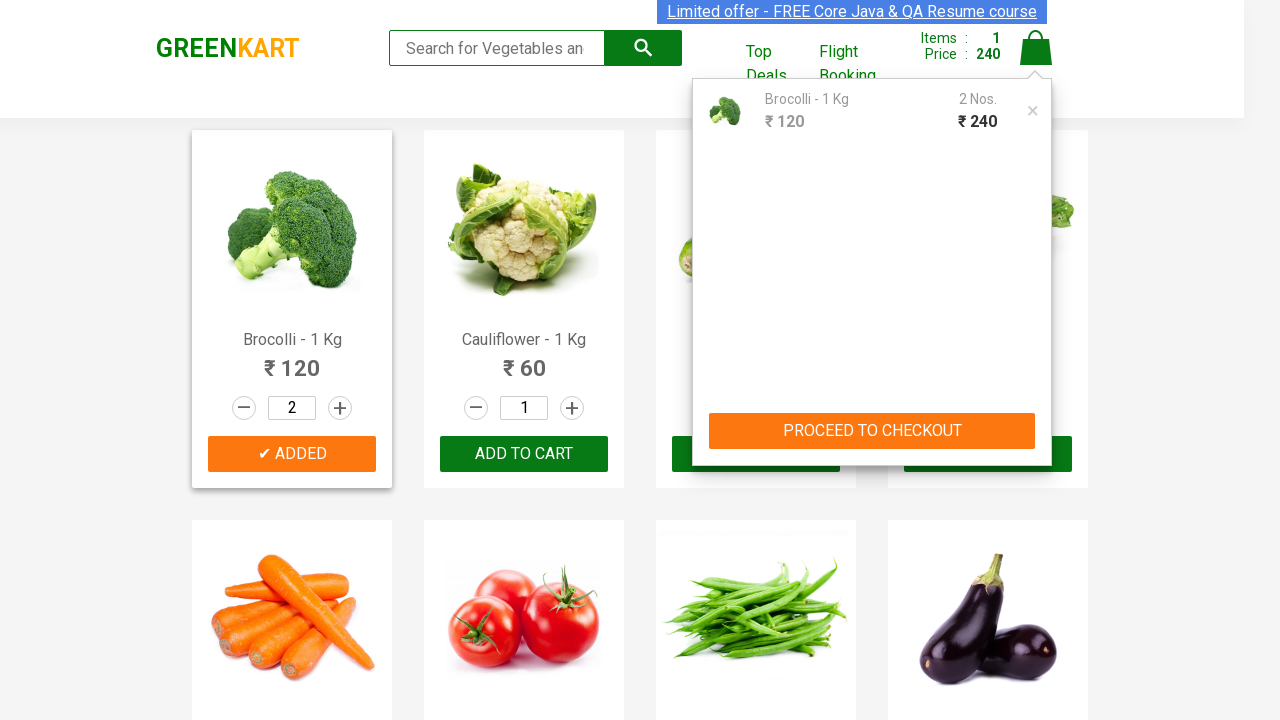

Cart preview became active
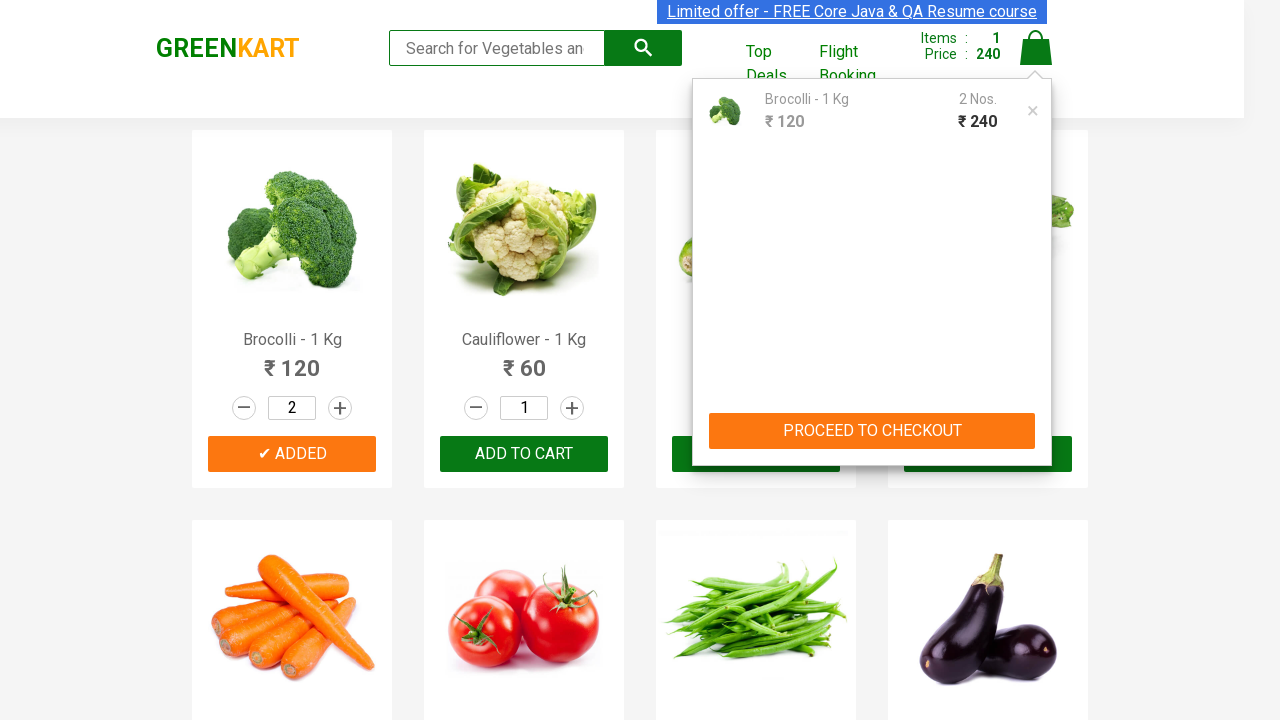

Clicked PROCEED TO CHECKOUT button at (872, 431) on button:has-text("PROCEED TO CHECKOUT")
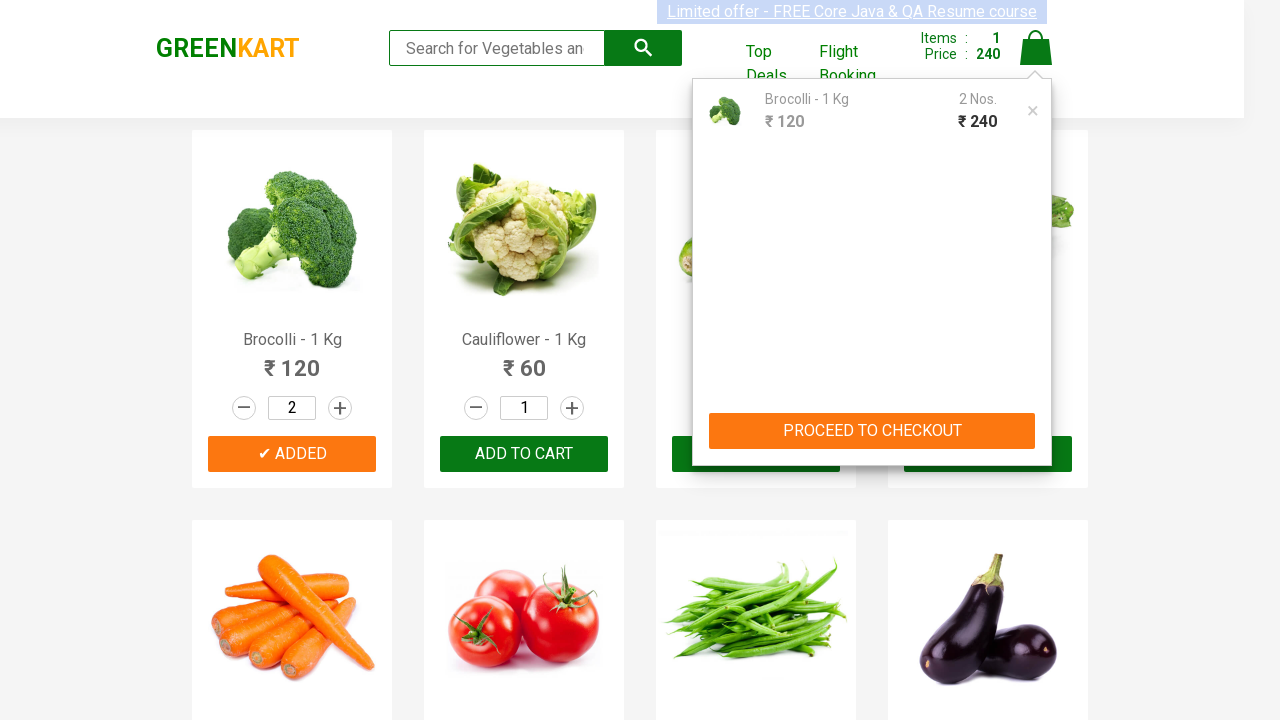

Clicked Place Order button at (1036, 420) on button:has-text("Place Order")
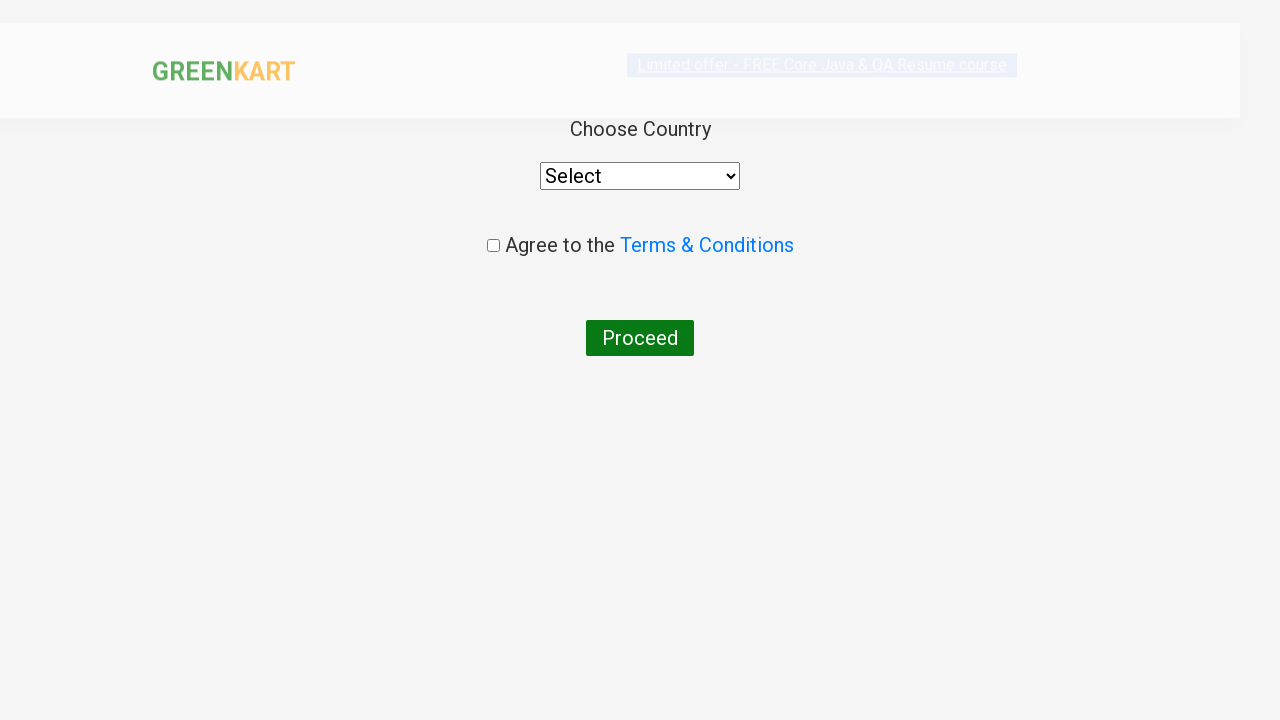

Selected Armenia from country dropdown on div > select
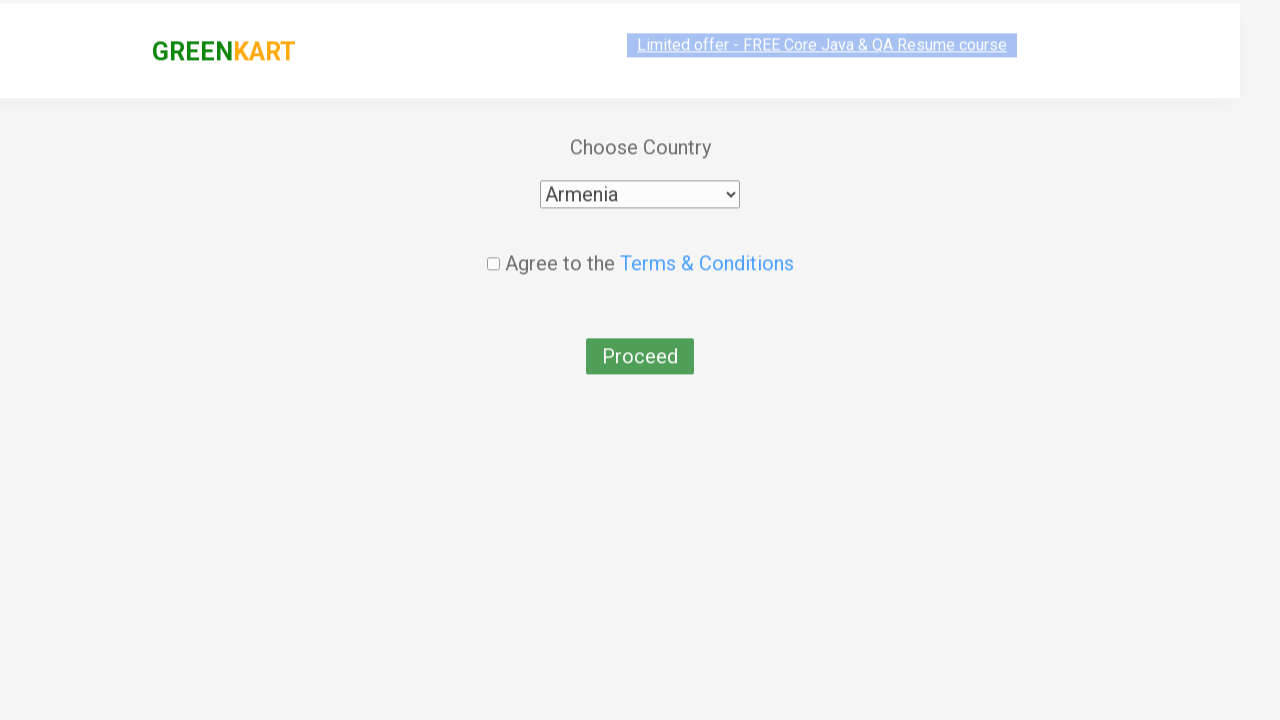

Checked the agreement checkbox at (493, 246) on .chkAgree
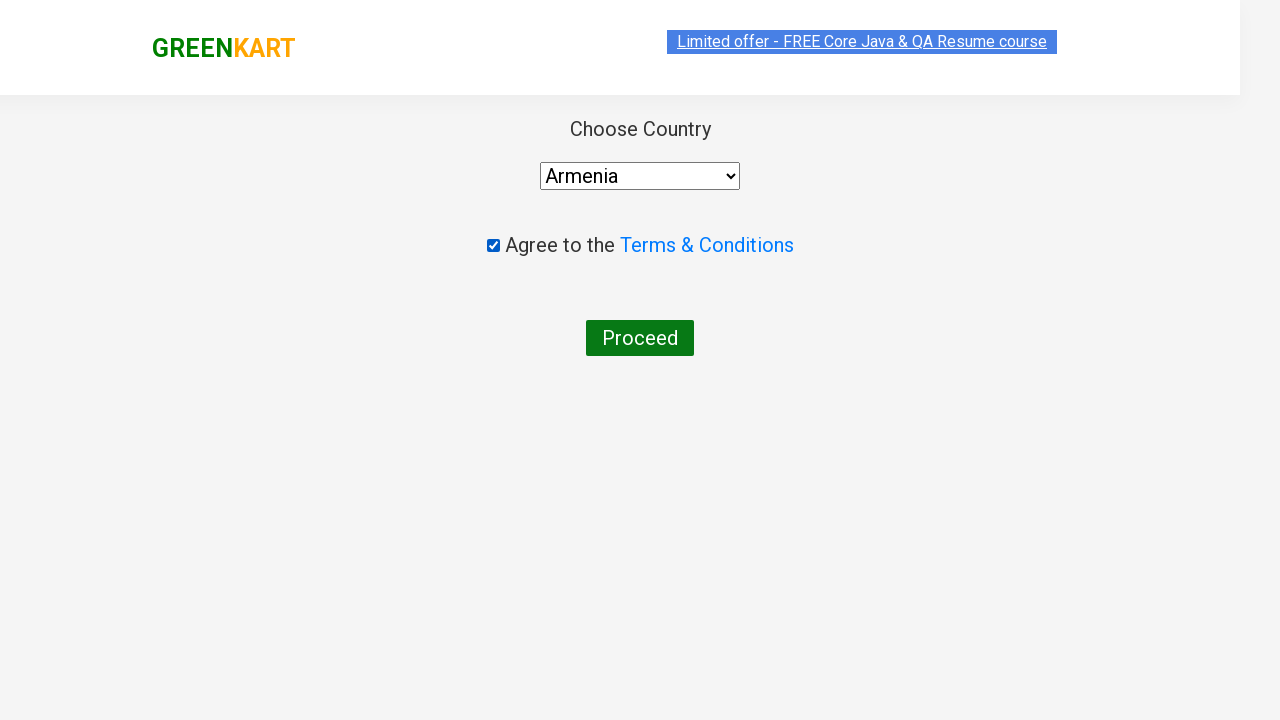

Clicked Proceed button to complete order at (640, 338) on button:has-text("Proceed")
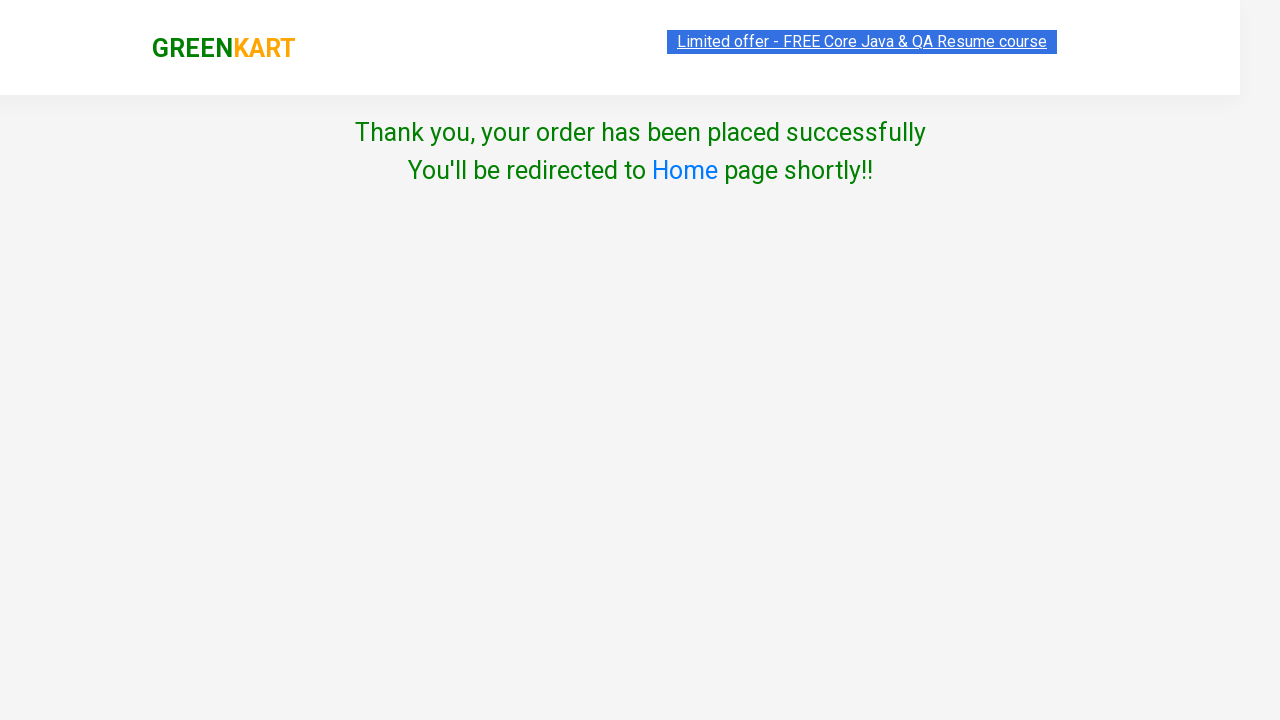

Order completed successfully and page loaded
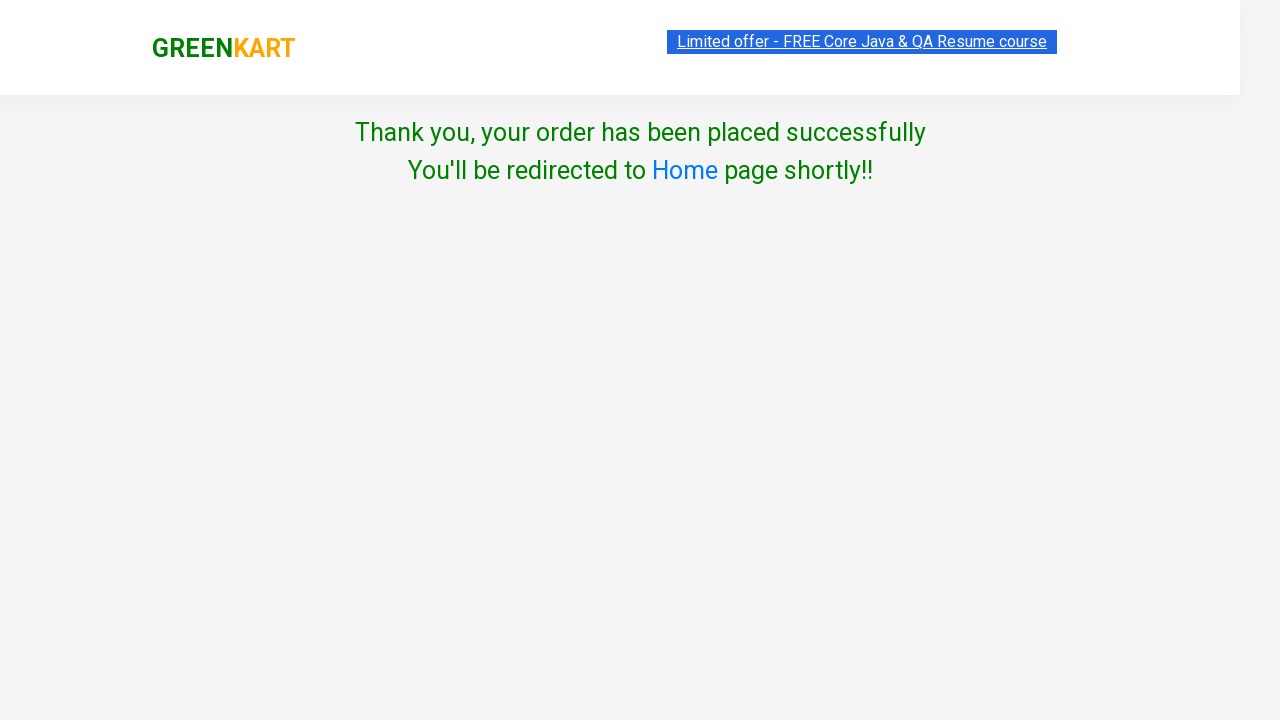

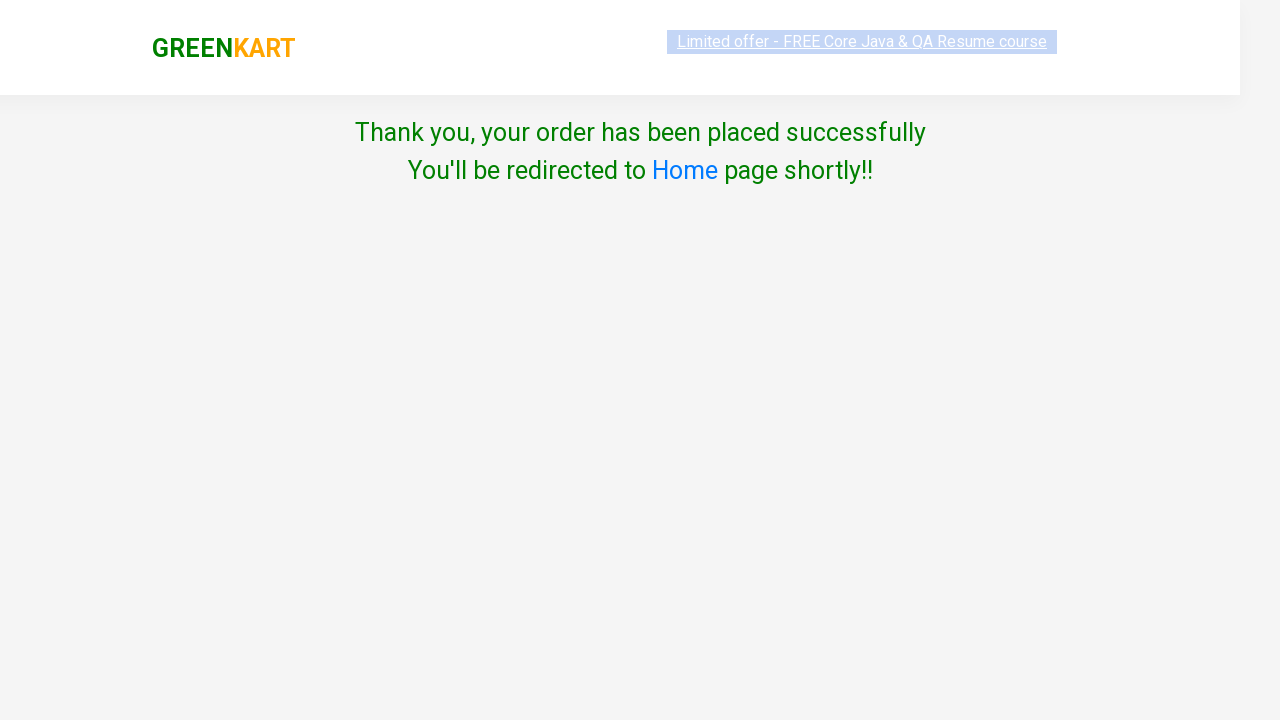